Tests jQuery UI drag and drop functionality by dragging an element and dropping it onto a target element within an iframe

Starting URL: http://jqueryui.com/droppable/

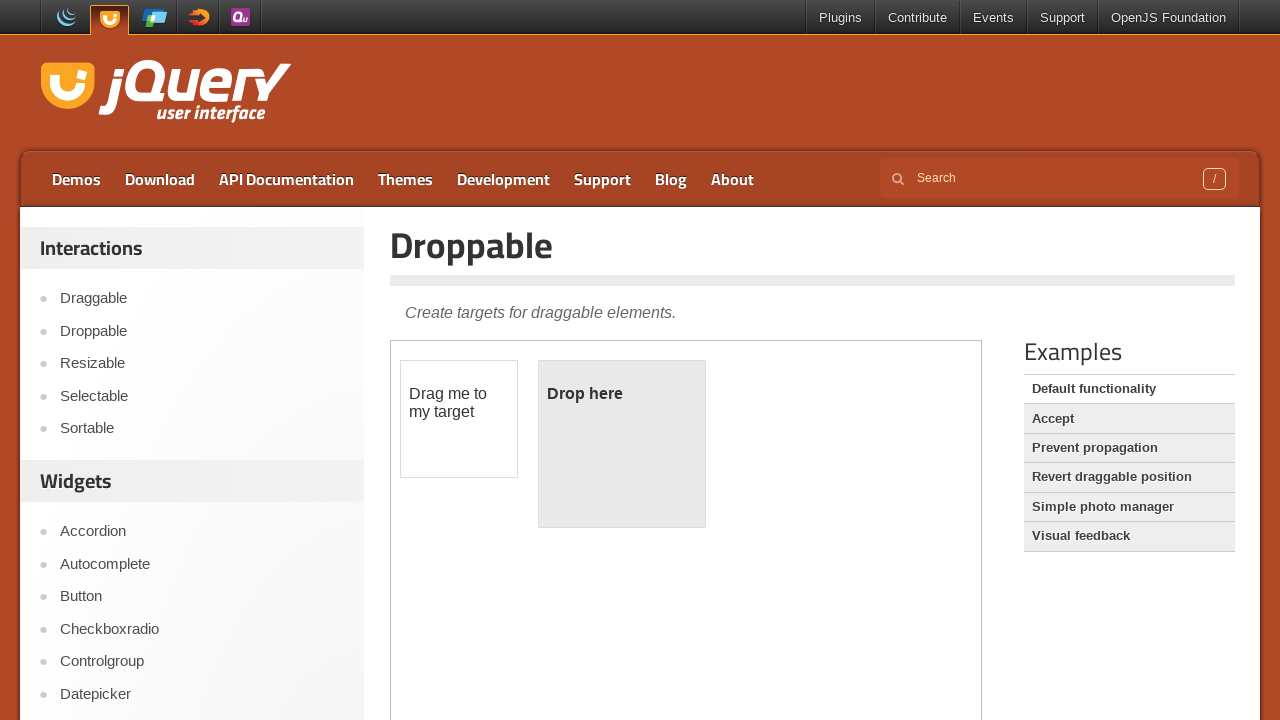

Waited for page to load with networkidle state
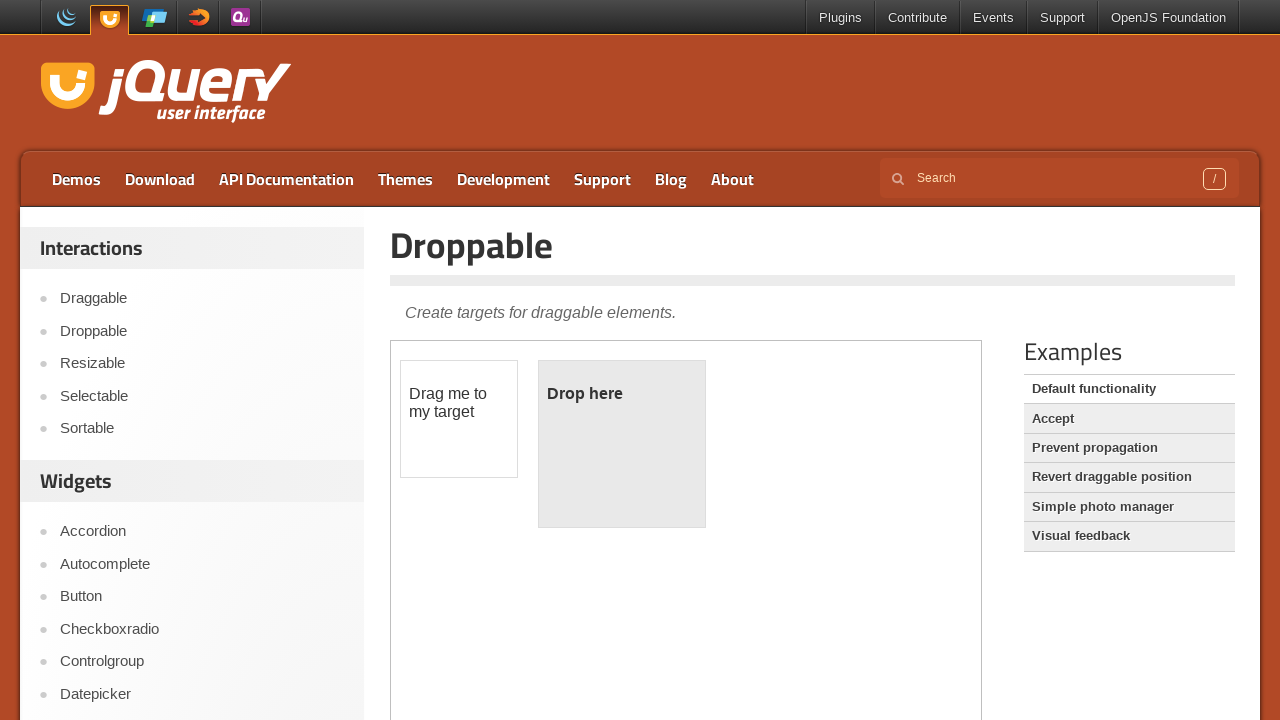

Located the iframe containing drag and drop demo
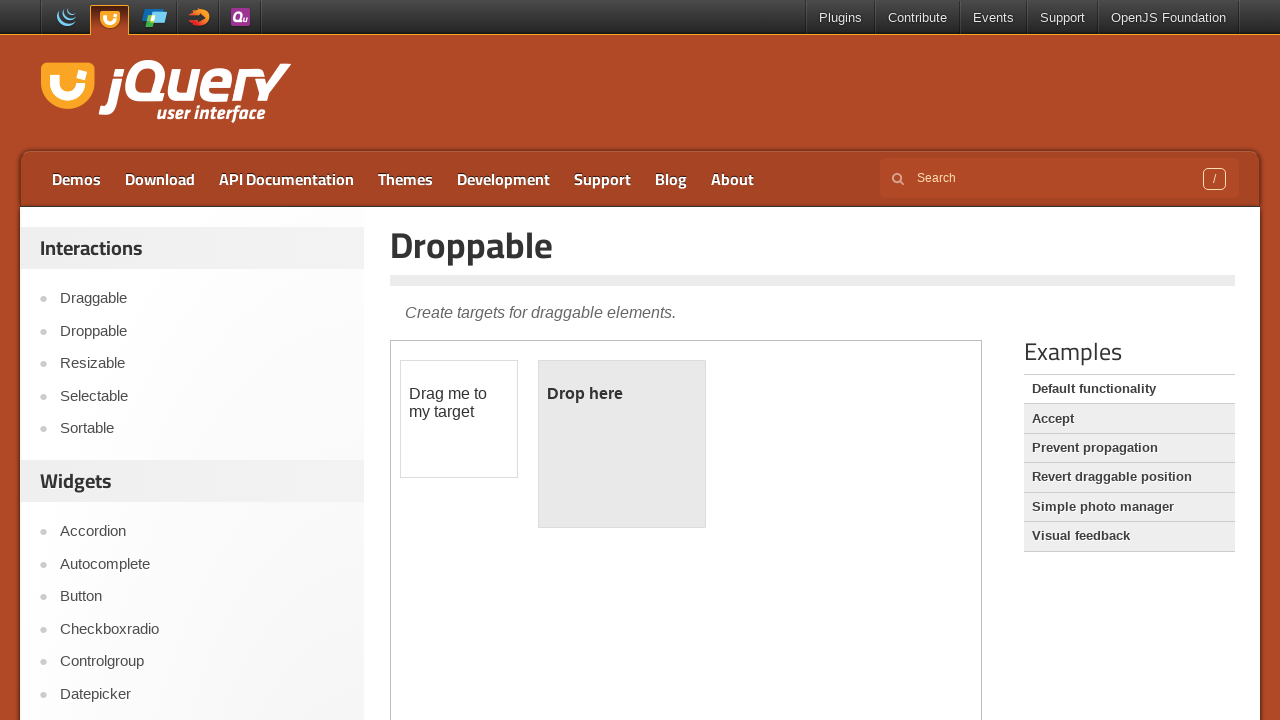

Located the draggable element with id 'draggable'
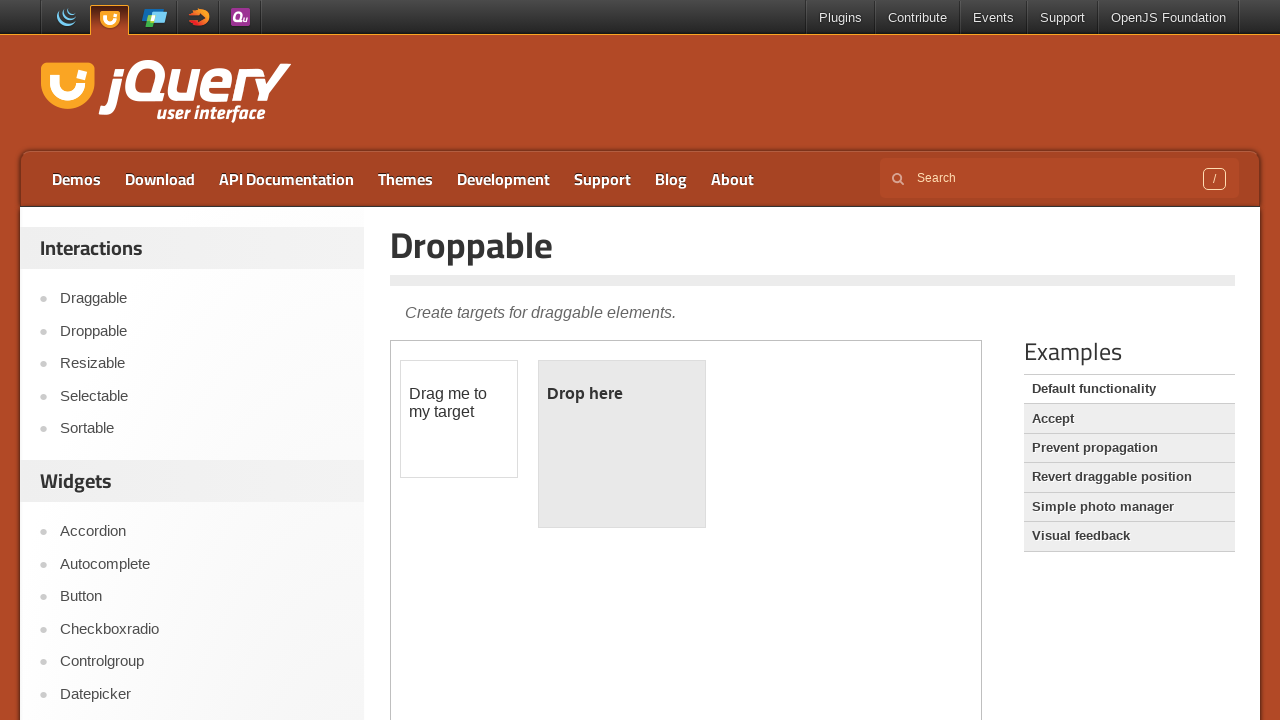

Located the droppable target element with id 'droppable'
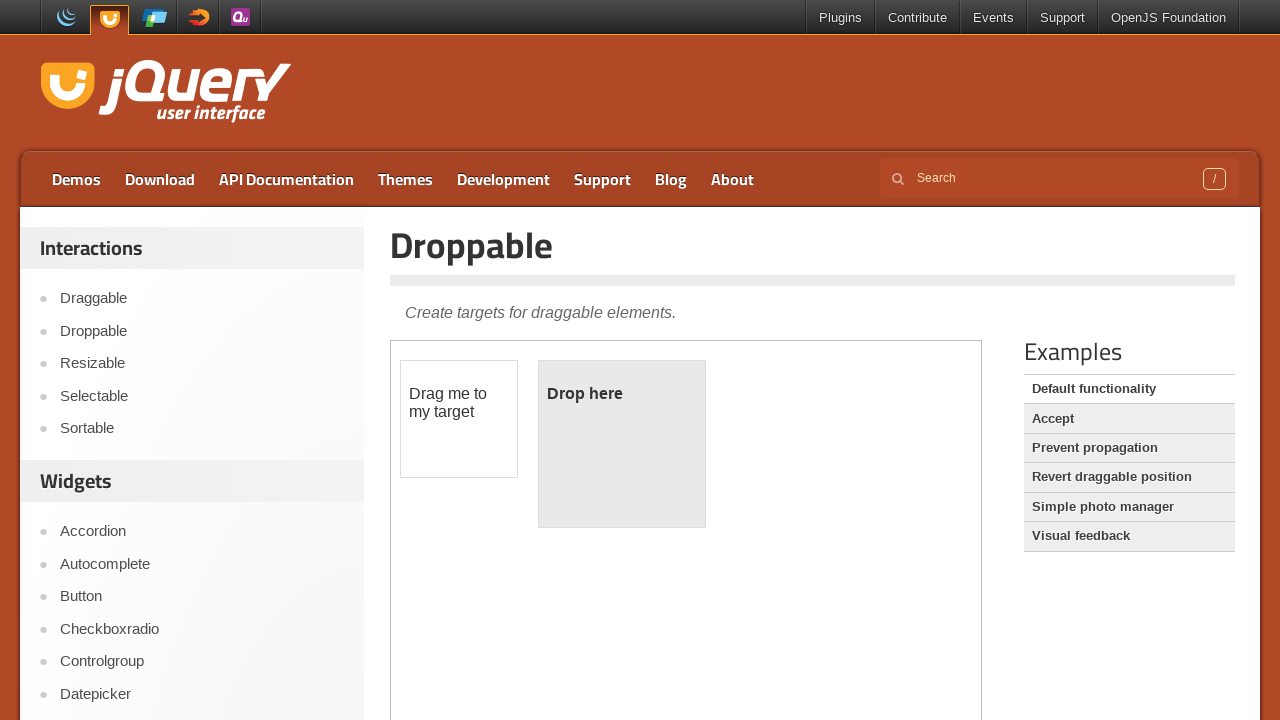

Dragged the draggable element and dropped it onto the droppable target at (622, 444)
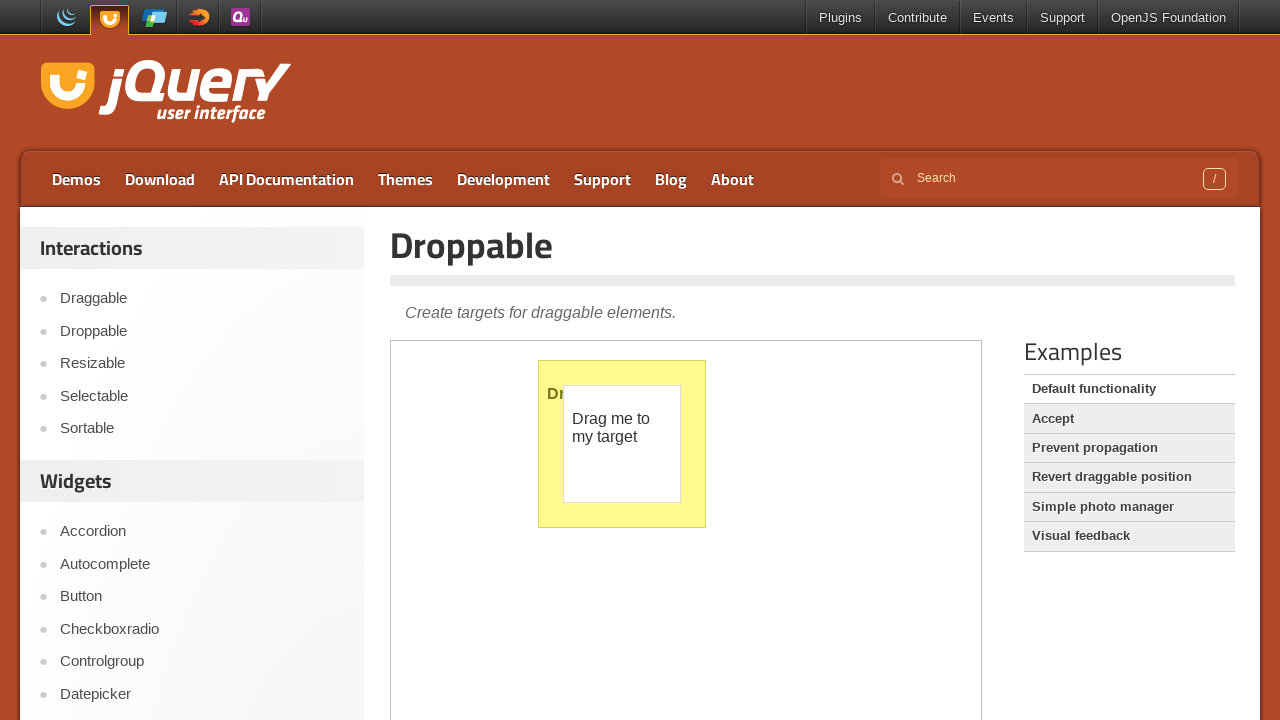

Waited 1 second to observe the drag and drop result
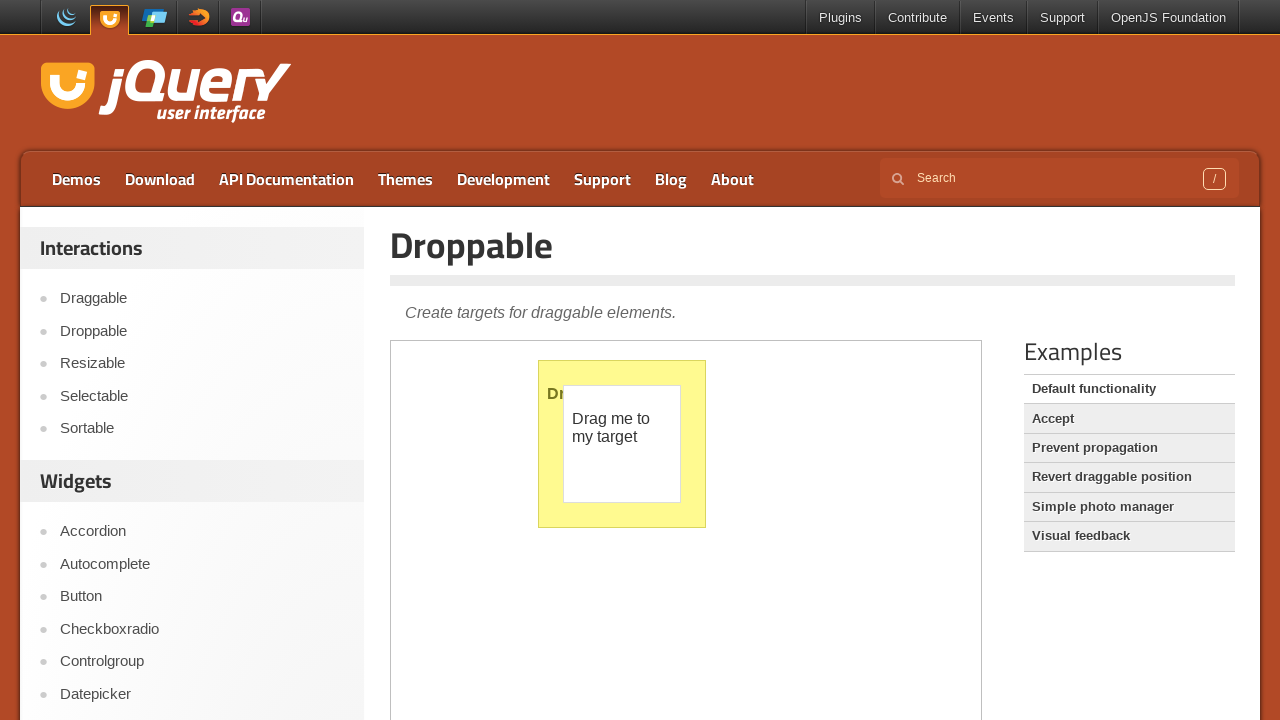

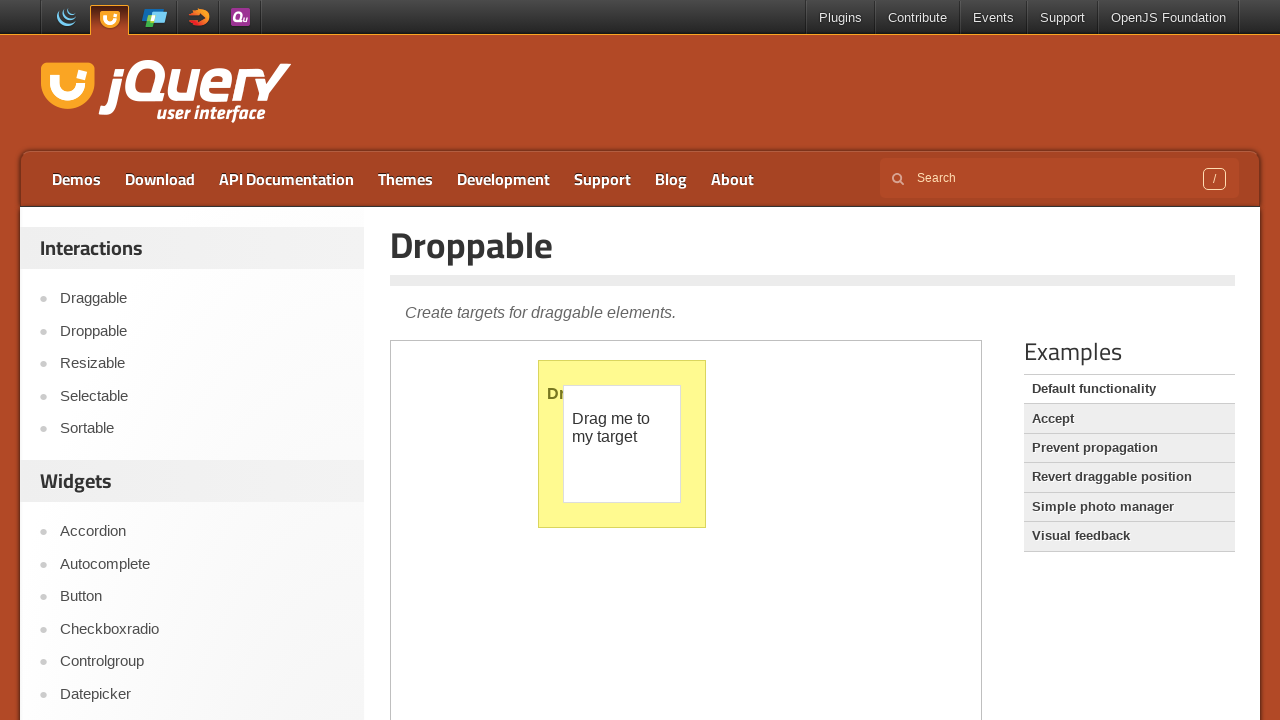